Tests login form with short password, verifying form remains visible after submit

Starting URL: https://anatoly-karpovich.github.io/demo-login-form/

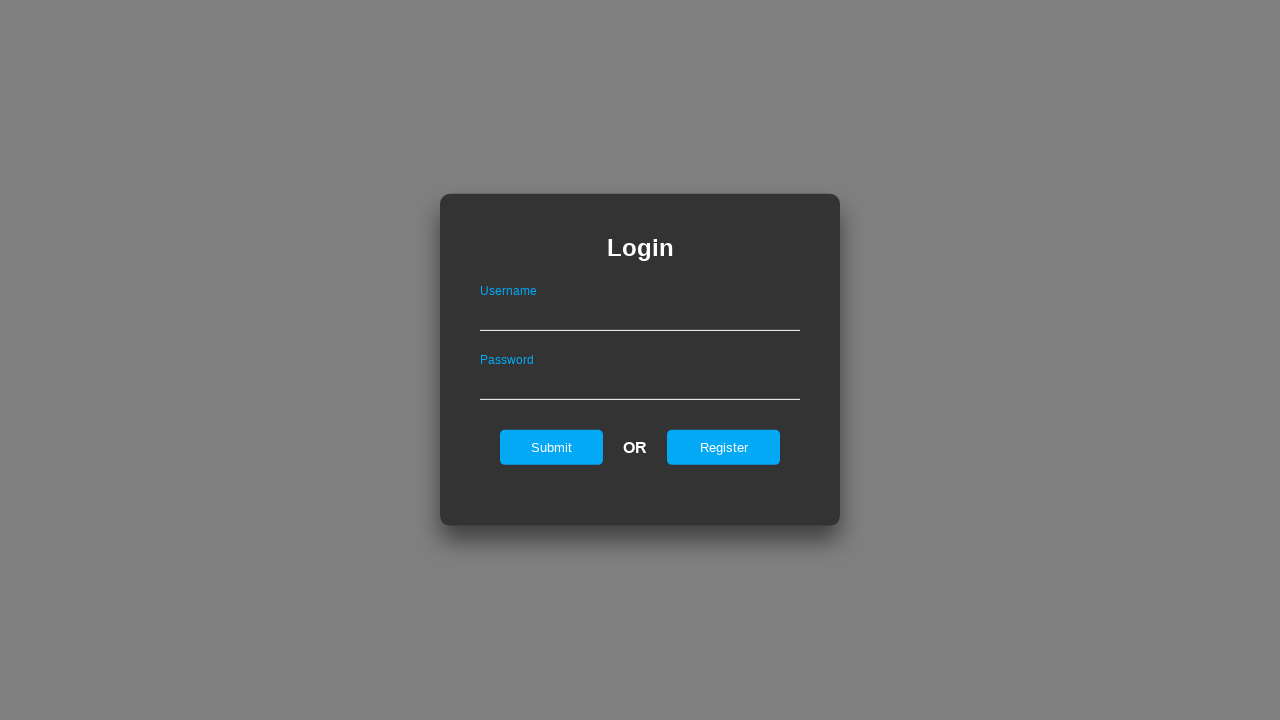

Filled username field with 'validUser' on #userName
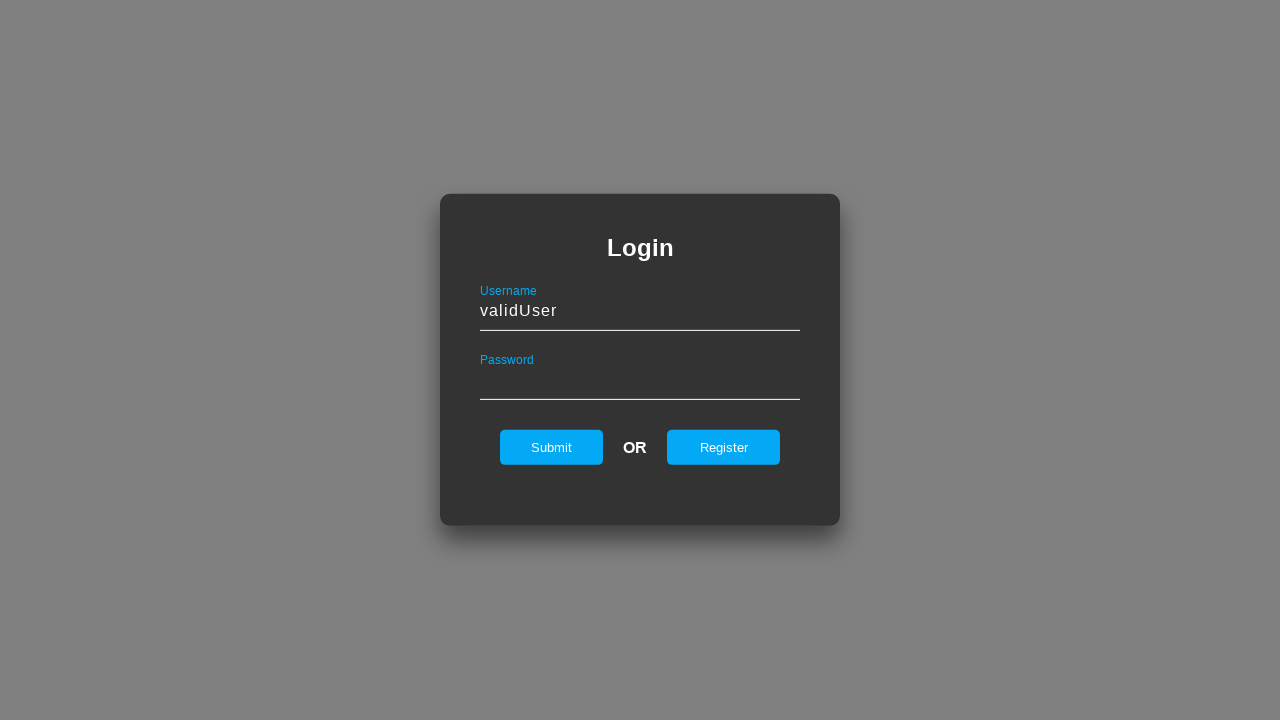

Filled password field with short password 'Pass1!' (7 characters, less than required 8) on #password
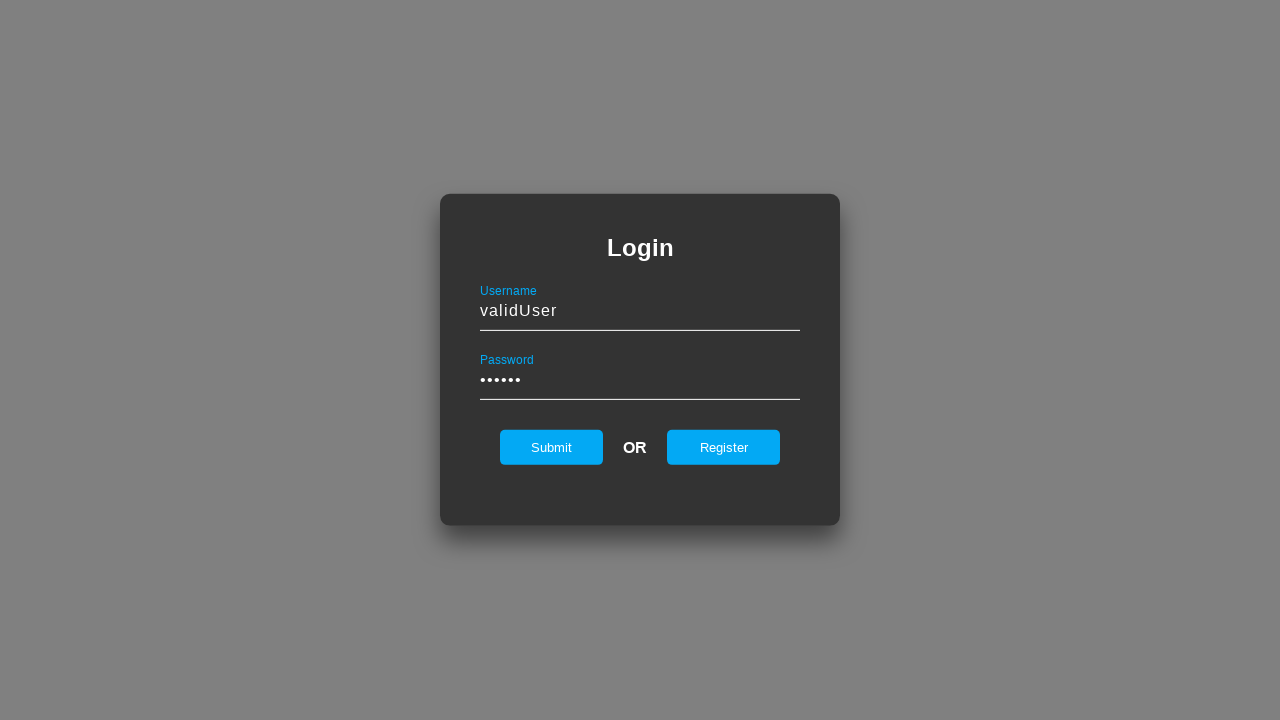

Clicked submit button to attempt login with invalid short password at (552, 447) on #submit
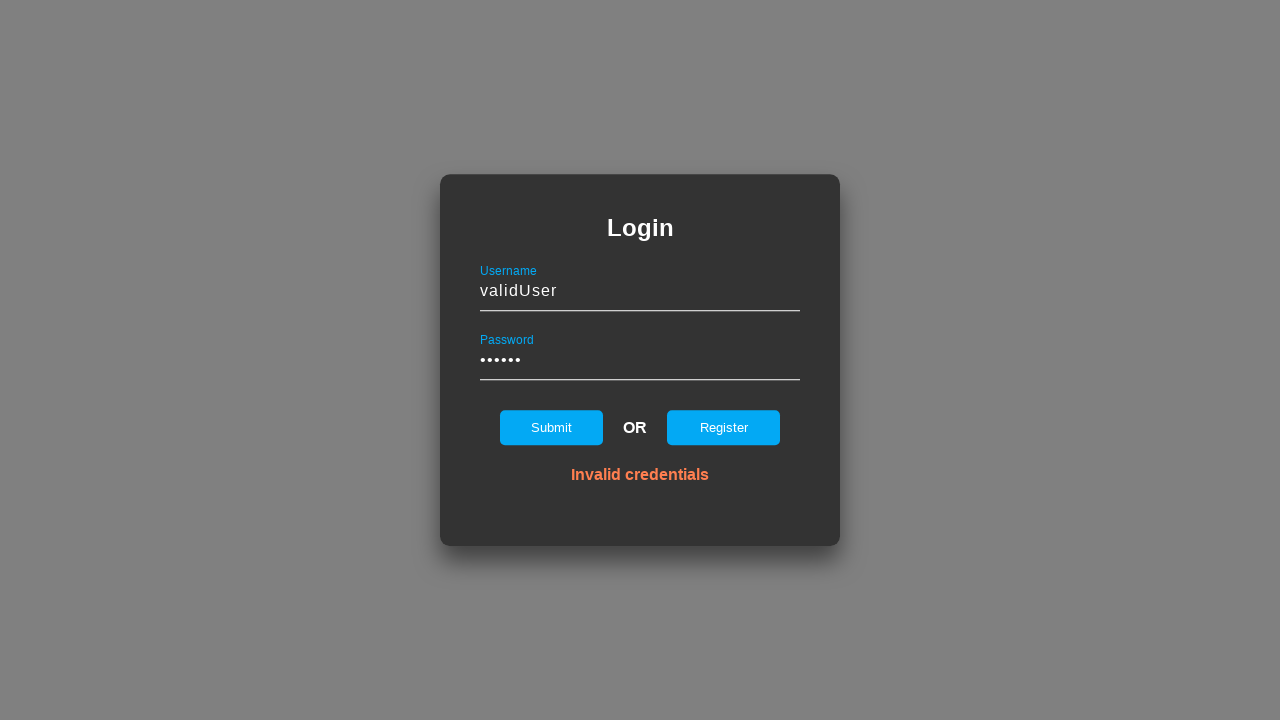

Verified login form is still visible after failed login attempt due to short password
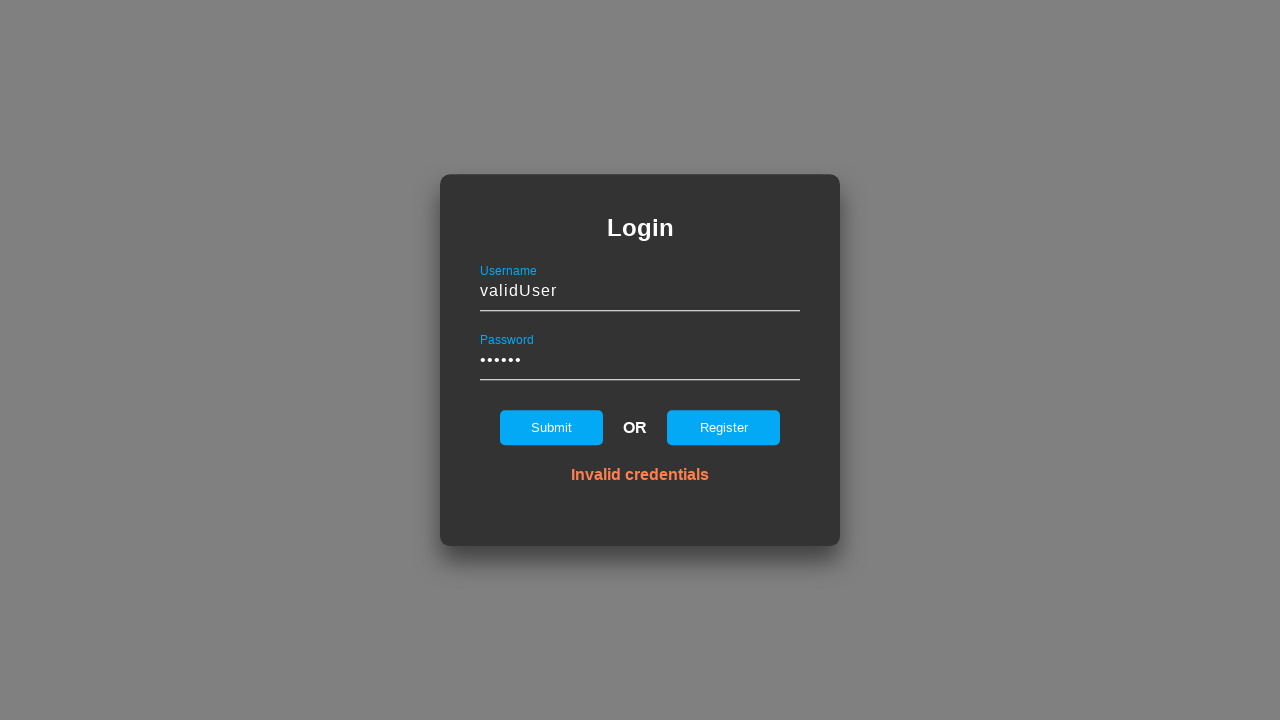

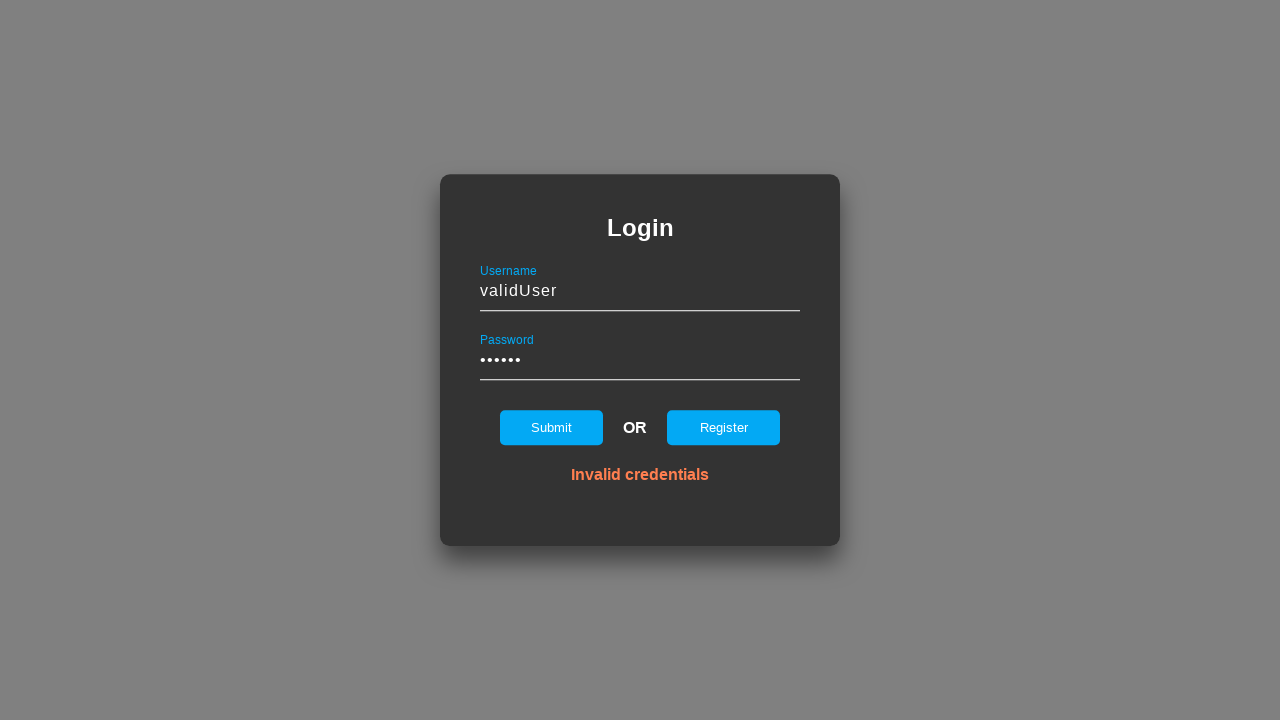